Tests Ctrl+click selection to select multiple non-adjacent items and verifies 5 items are selected

Starting URL: https://automationfc.github.io/jquery-selectable/

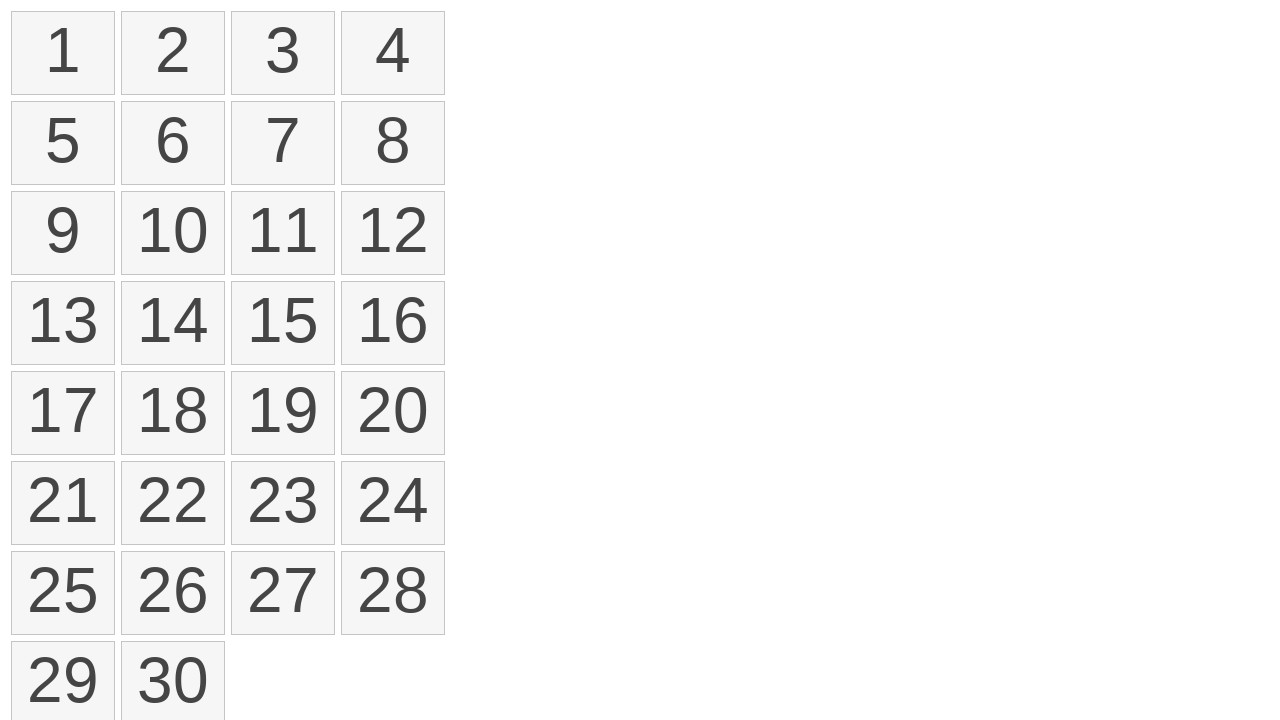

Located all selectable items on the page
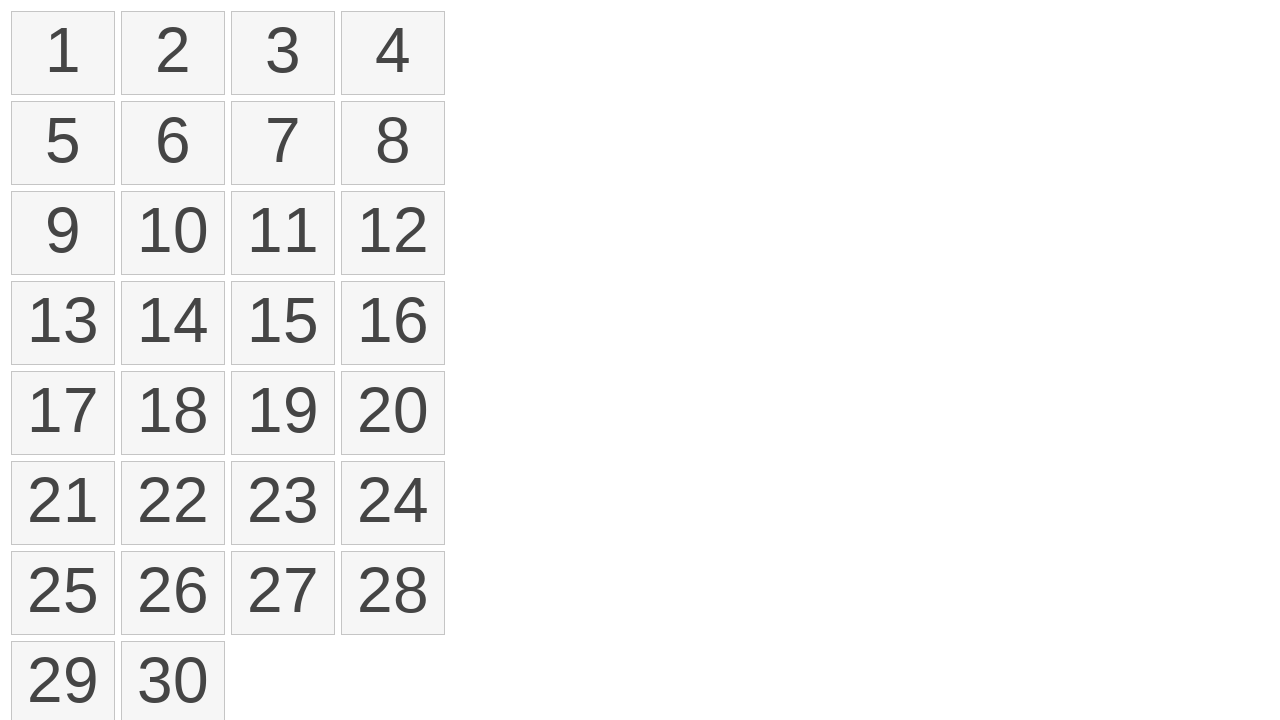

Pressed and held Control key
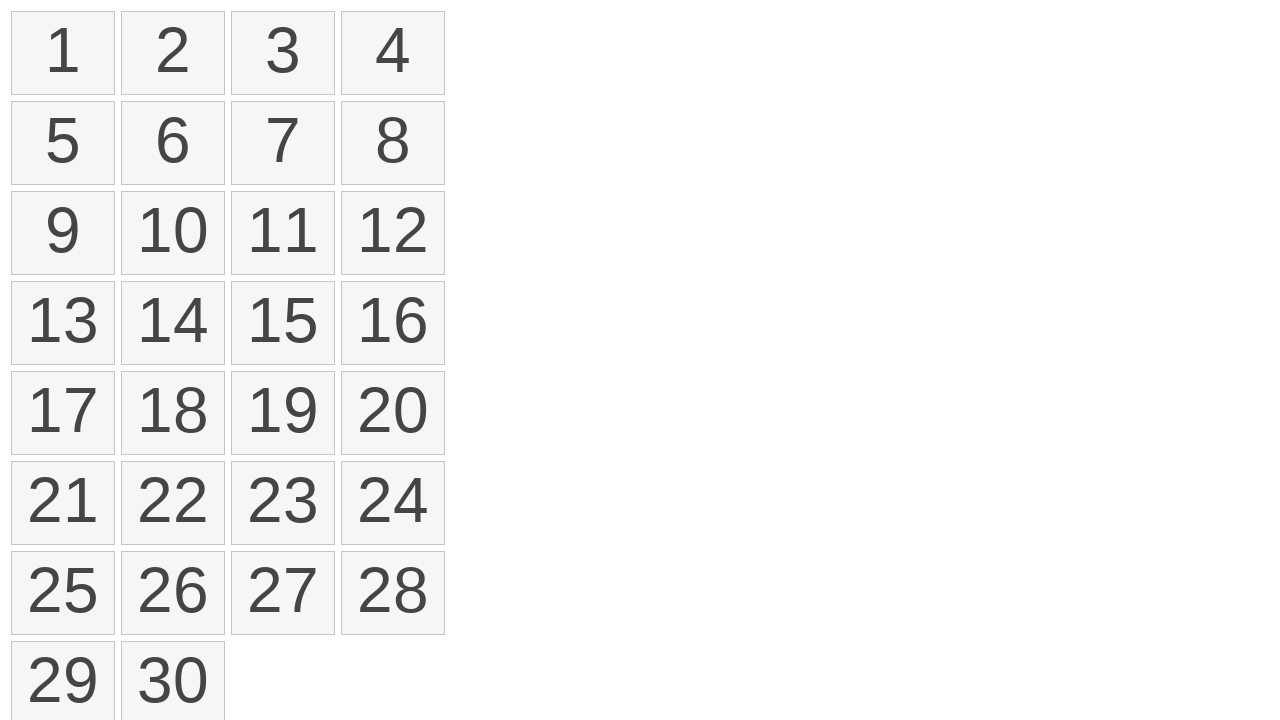

Ctrl+clicked item 0 (first item) at (63, 53) on li.ui-selectee >> nth=0
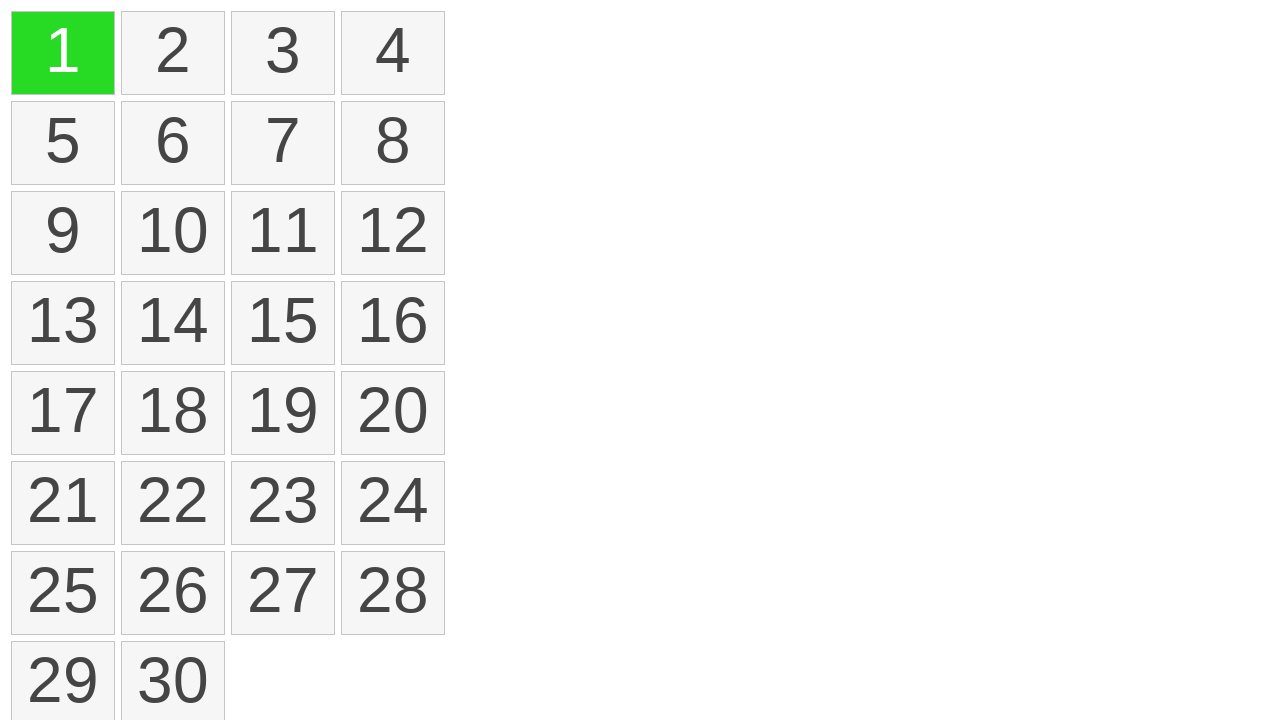

Ctrl+clicked item 2 (third item) at (283, 53) on li.ui-selectee >> nth=2
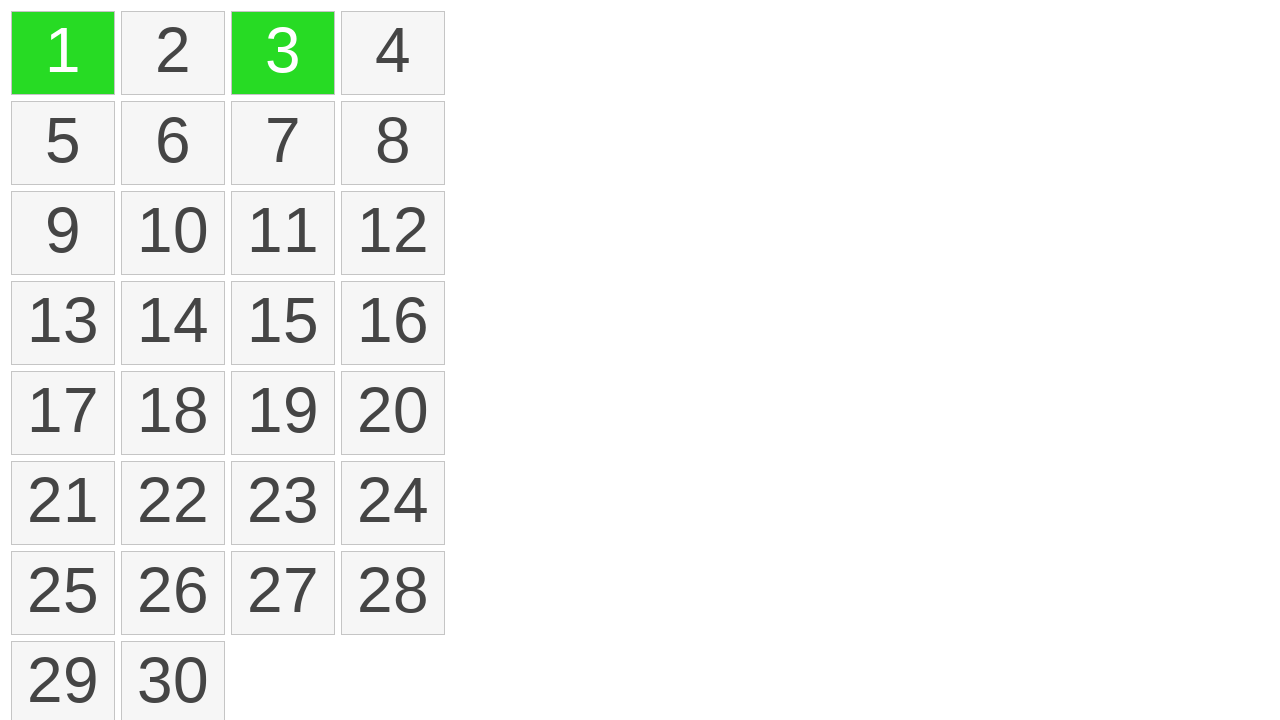

Ctrl+clicked item 5 (sixth item) at (173, 143) on li.ui-selectee >> nth=5
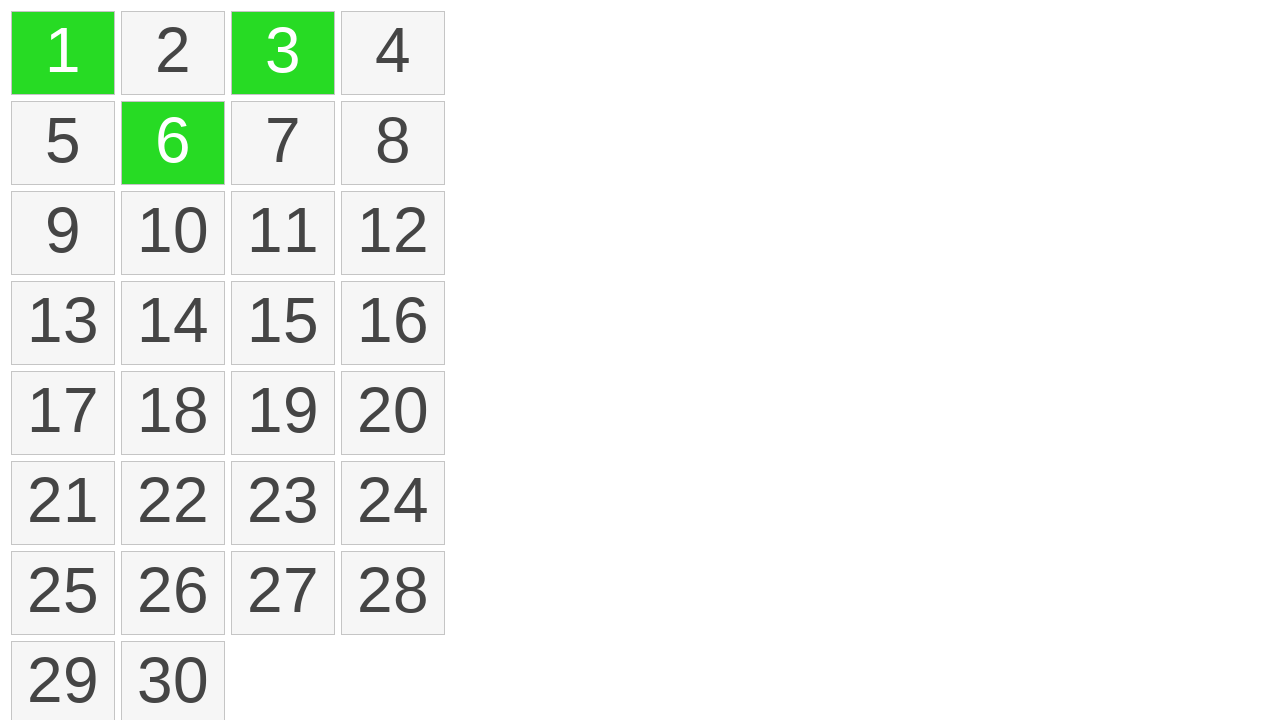

Ctrl+clicked item 7 (eighth item) at (393, 143) on li.ui-selectee >> nth=7
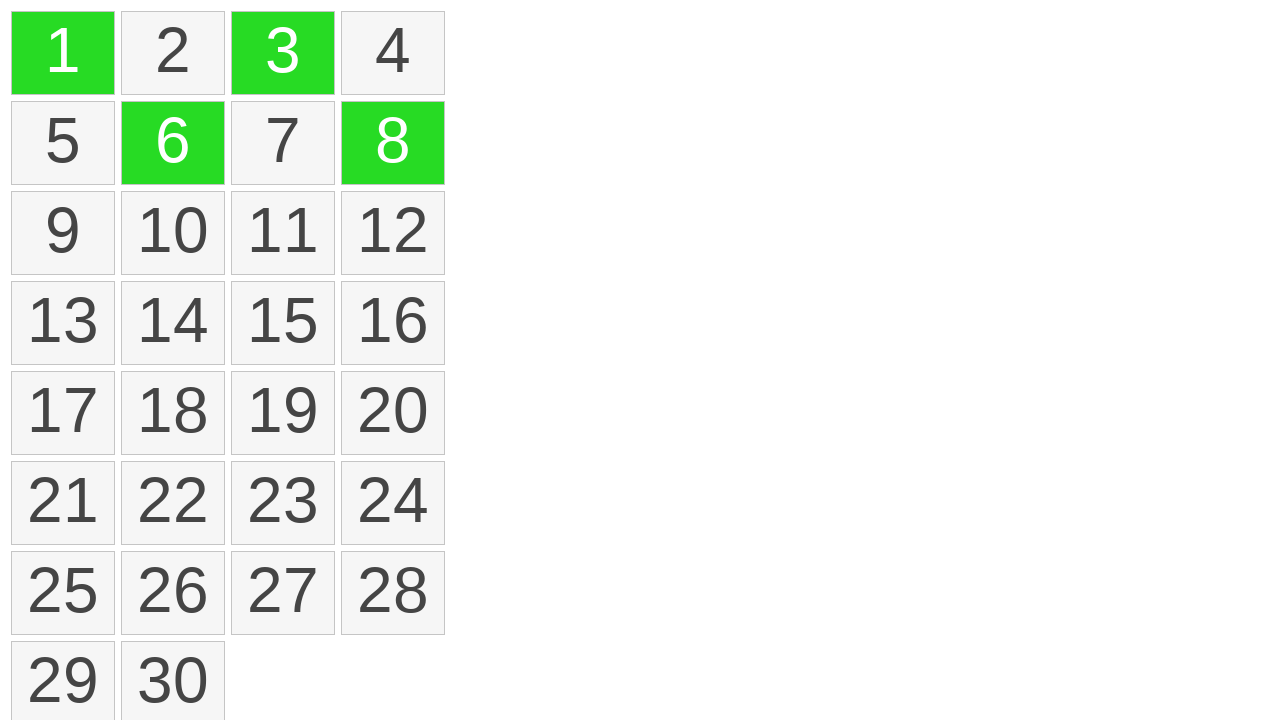

Ctrl+clicked item 10 (eleventh item) at (283, 233) on li.ui-selectee >> nth=10
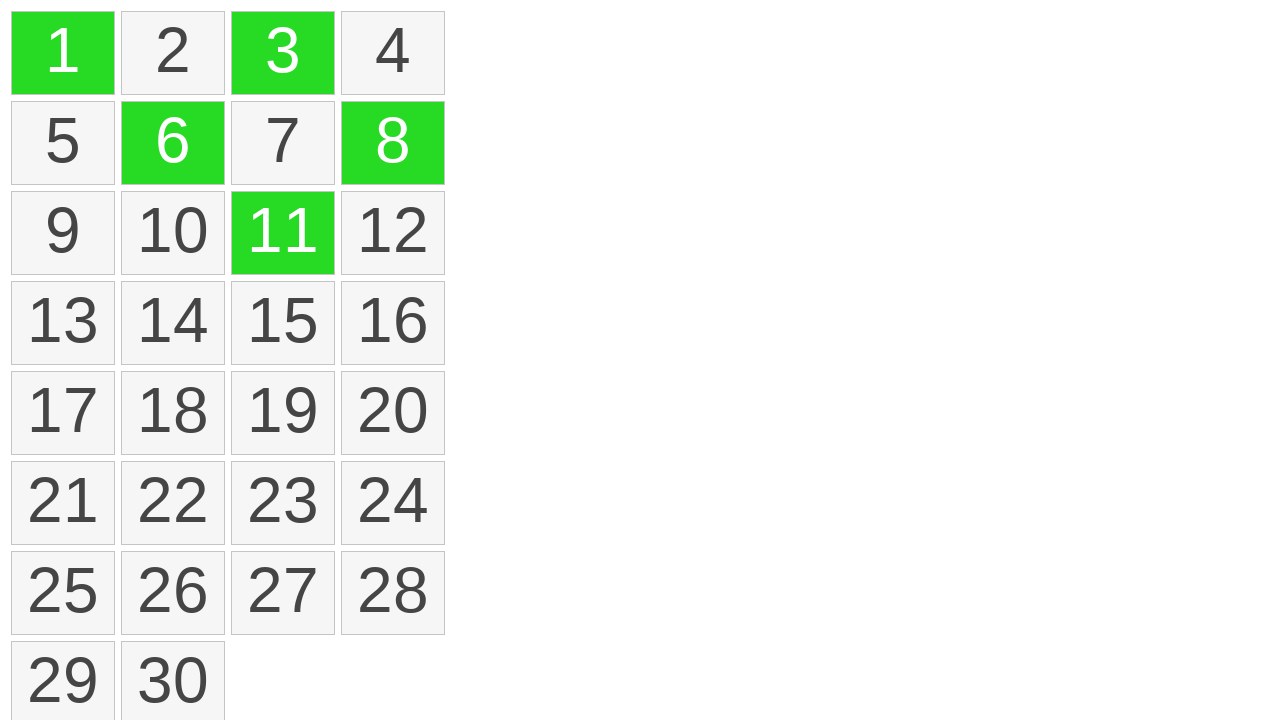

Released Control key
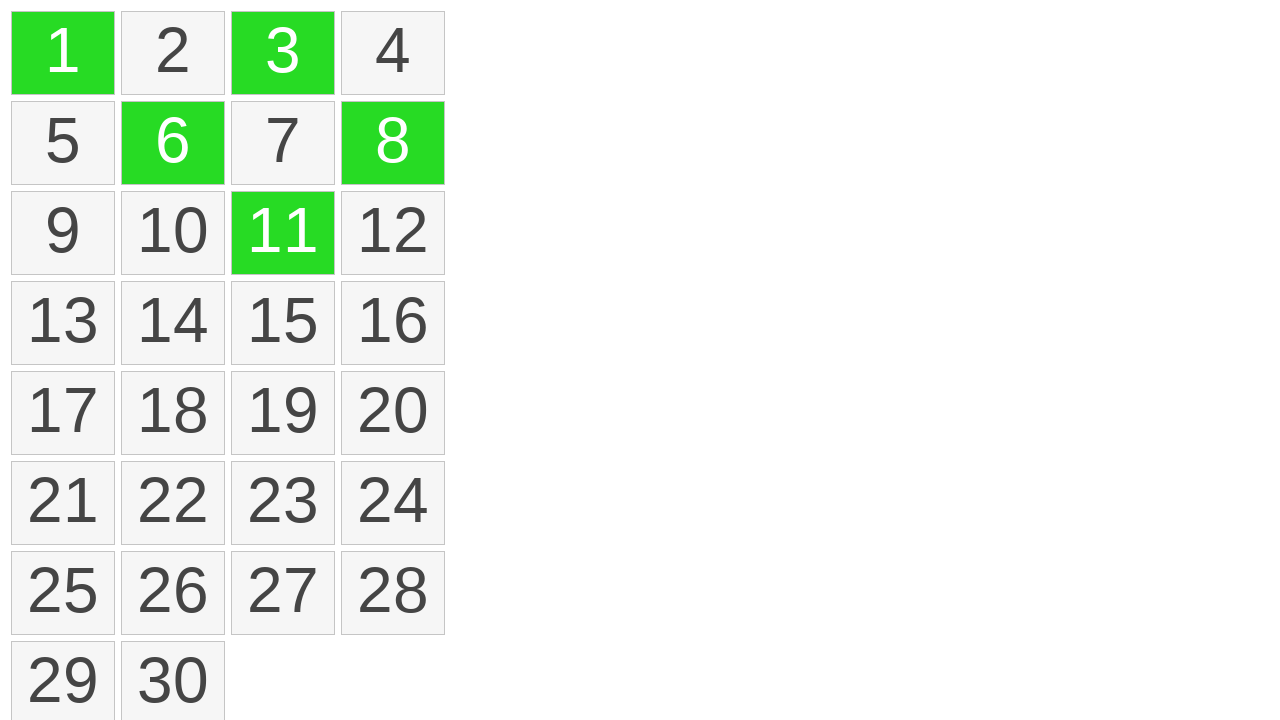

Located all selected items
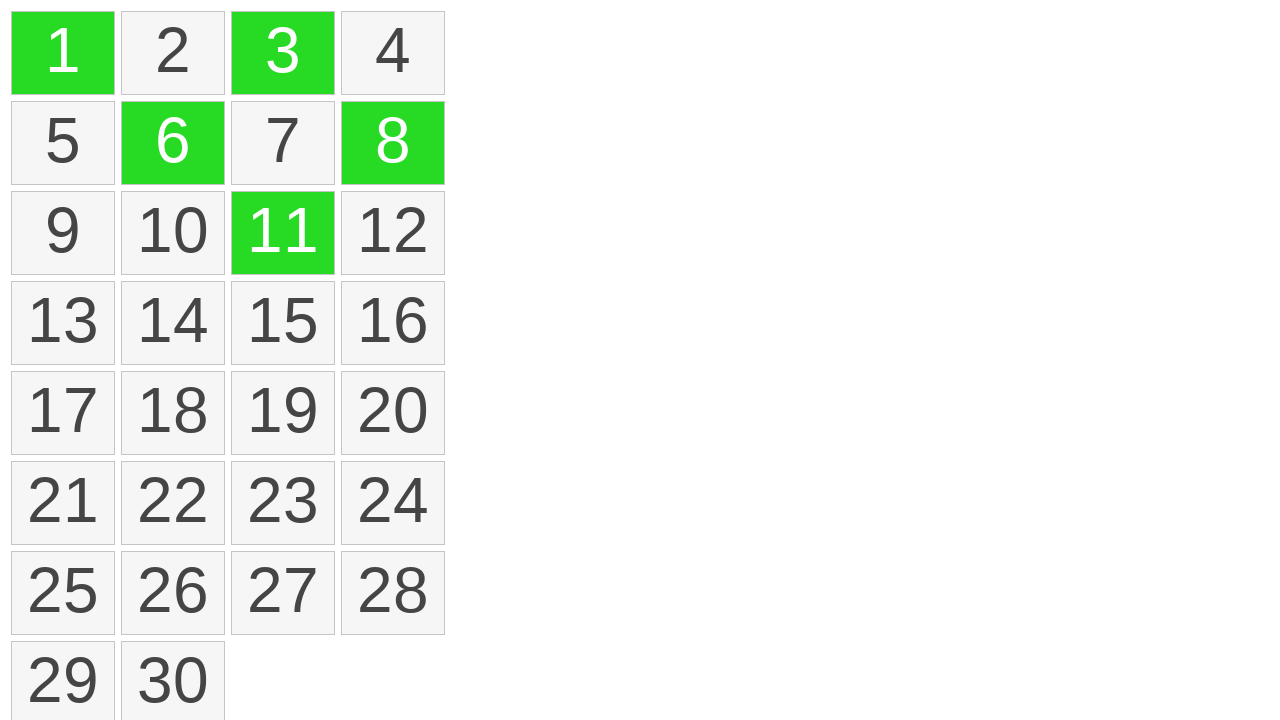

Verified that exactly 5 items are selected
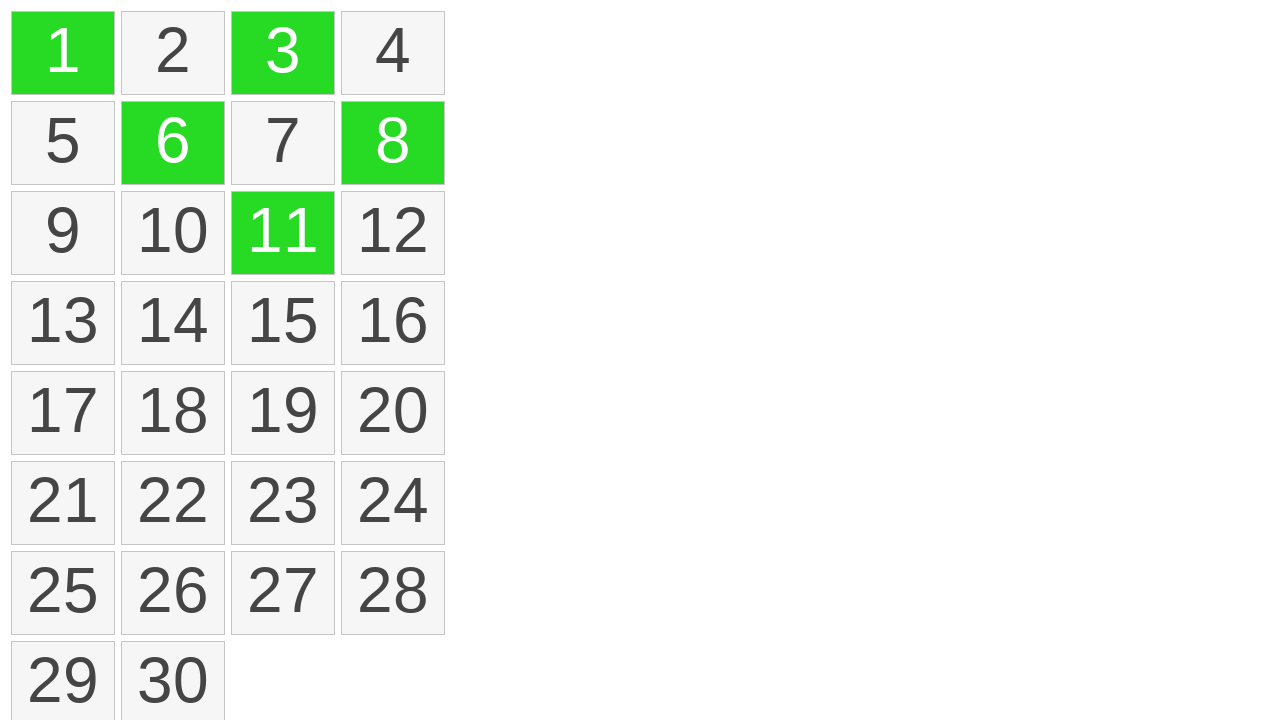

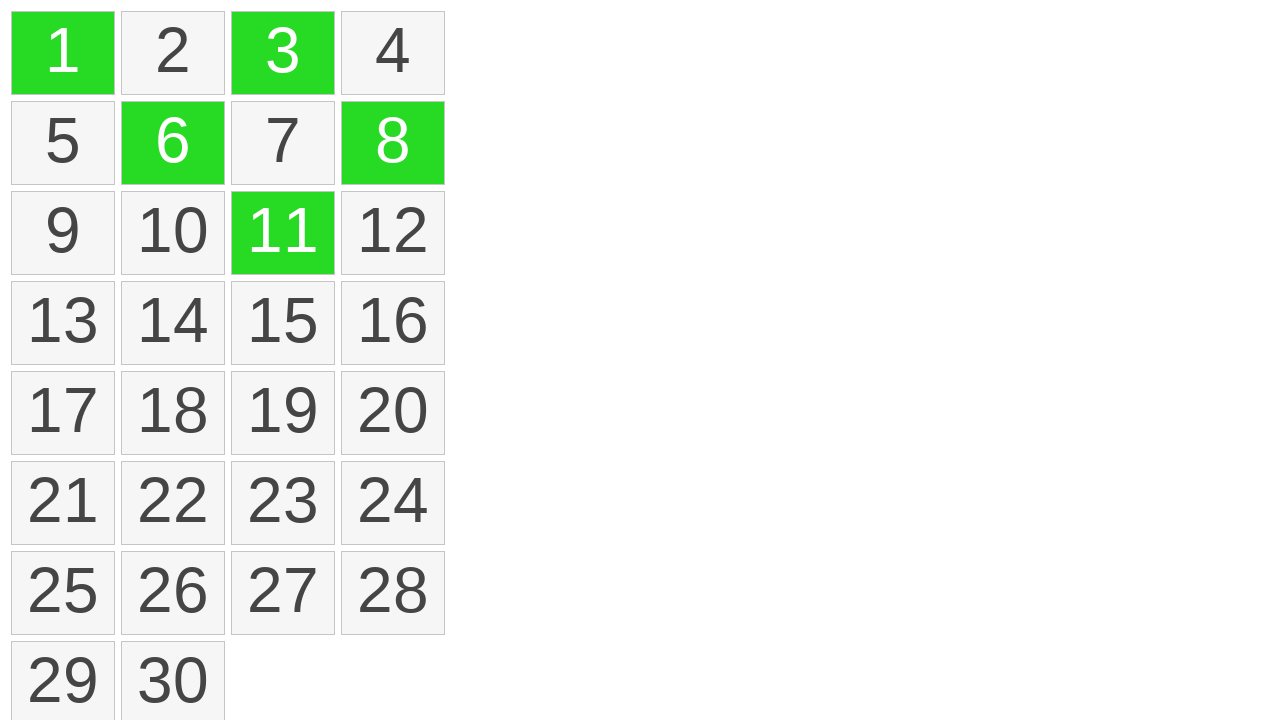